Tests a web form by filling text input, password, textarea, selecting a radio button, and submitting the form

Starting URL: https://bonigarcia.dev/selenium-webdriver-java/web-form.html

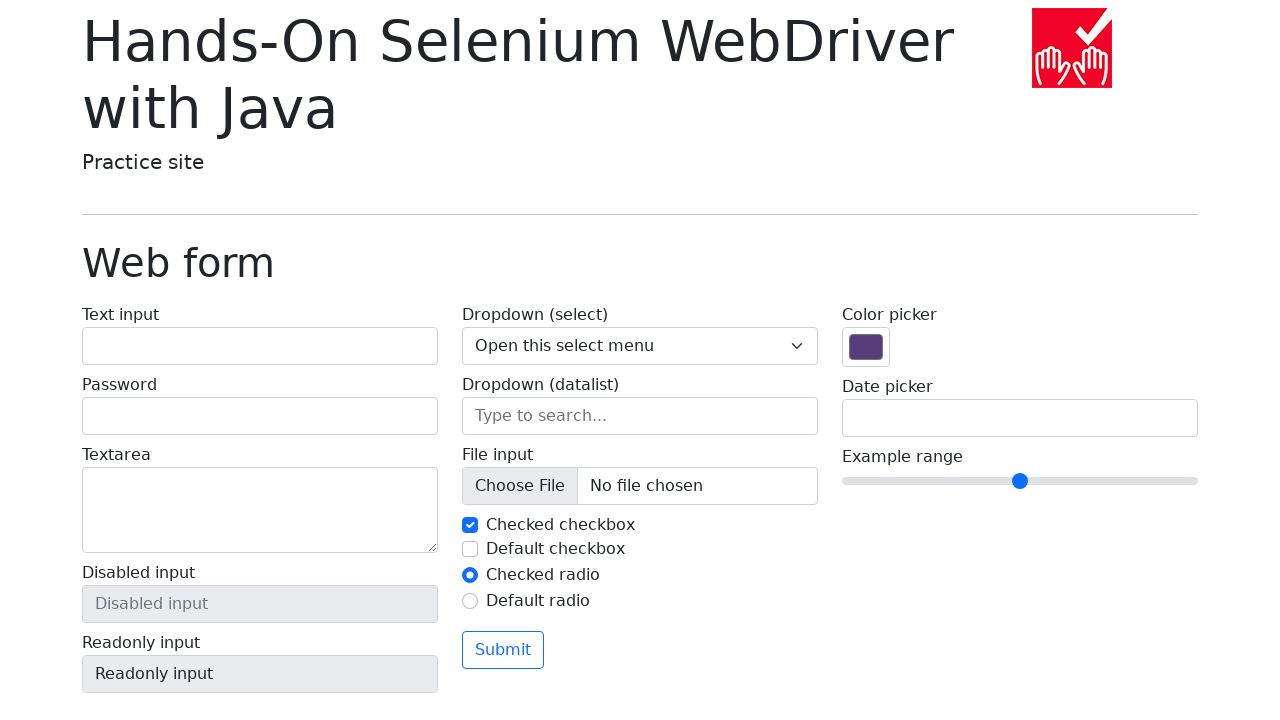

Navigated to web form page
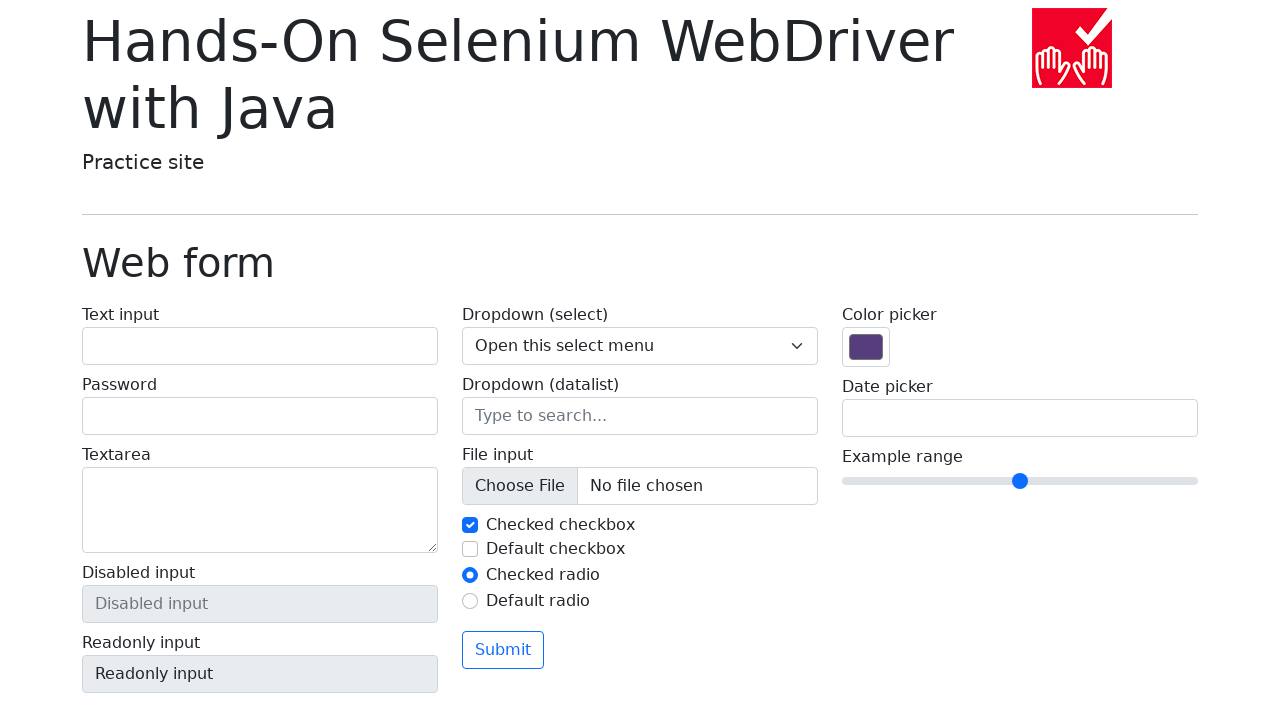

Filled text input field with 'Denis N' on #my-text-id
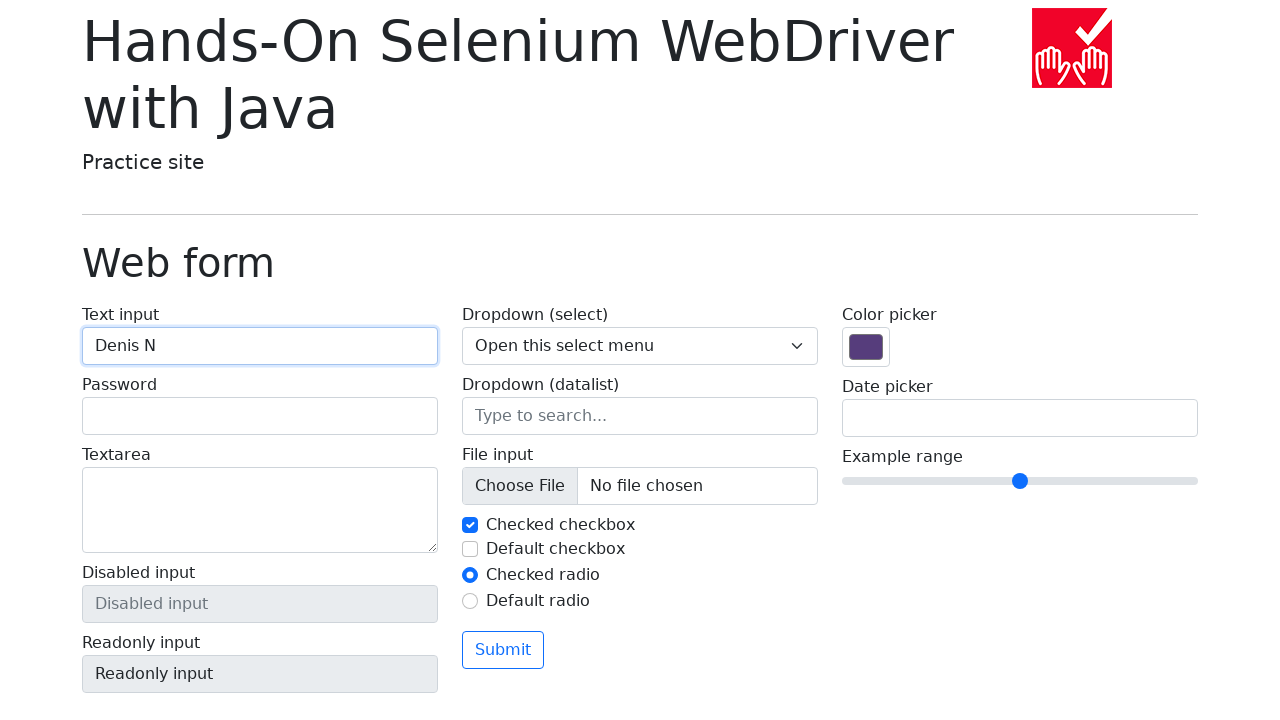

Filled password field with '123456' on input[name='my-password']
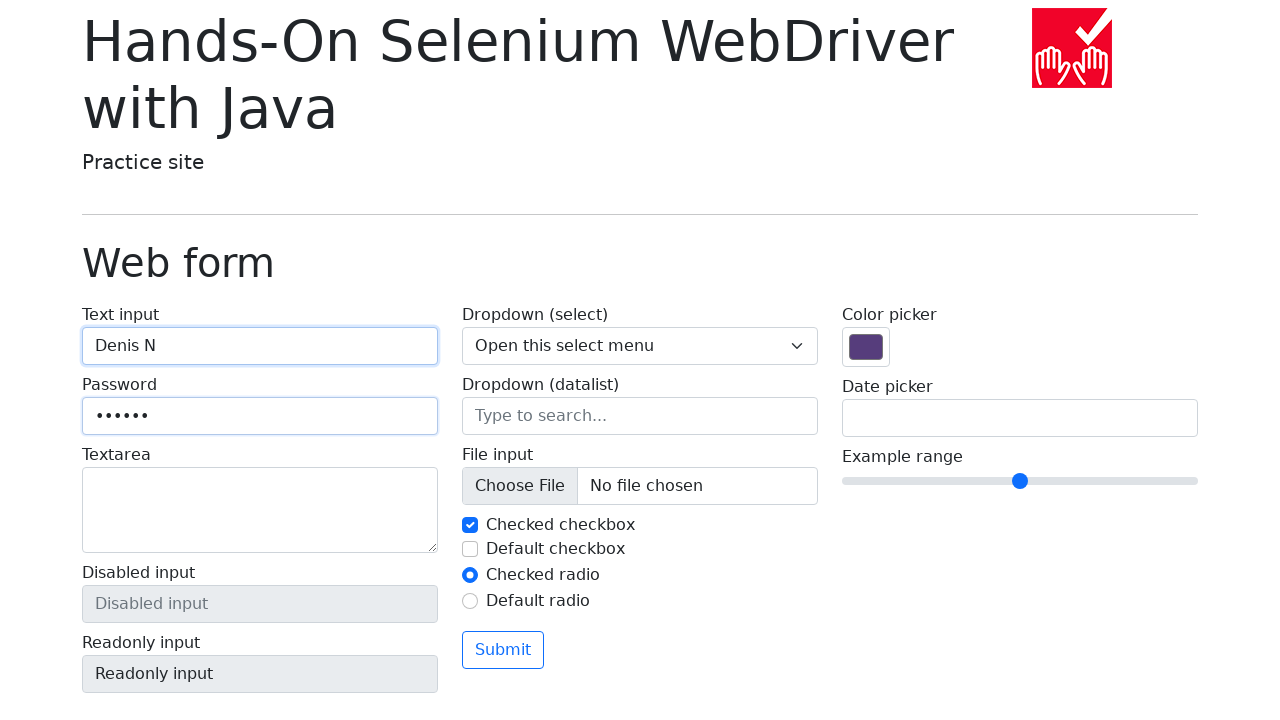

Filled textarea with 'This is a text' on textarea[name='my-textarea']
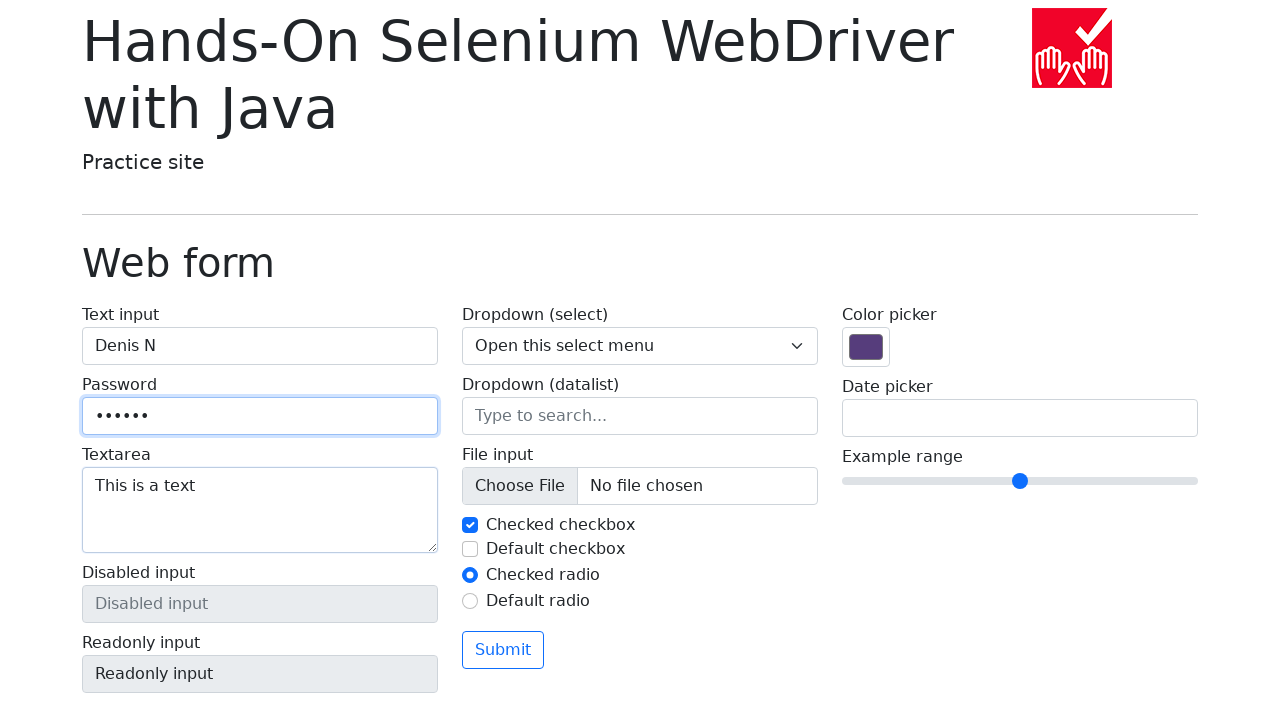

Selected radio button option 2 at (470, 601) on #my-radio-2
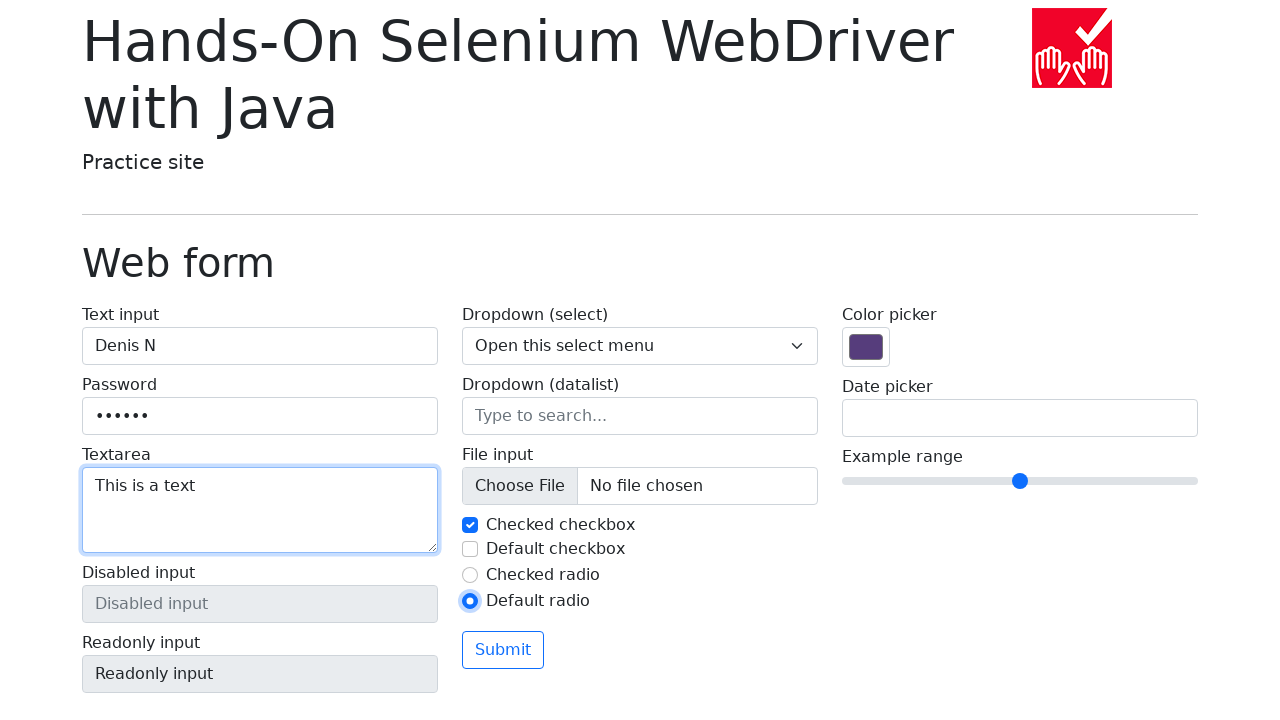

Clicked submit button to submit form at (503, 650) on .btn.btn-outline-primary.mt-3
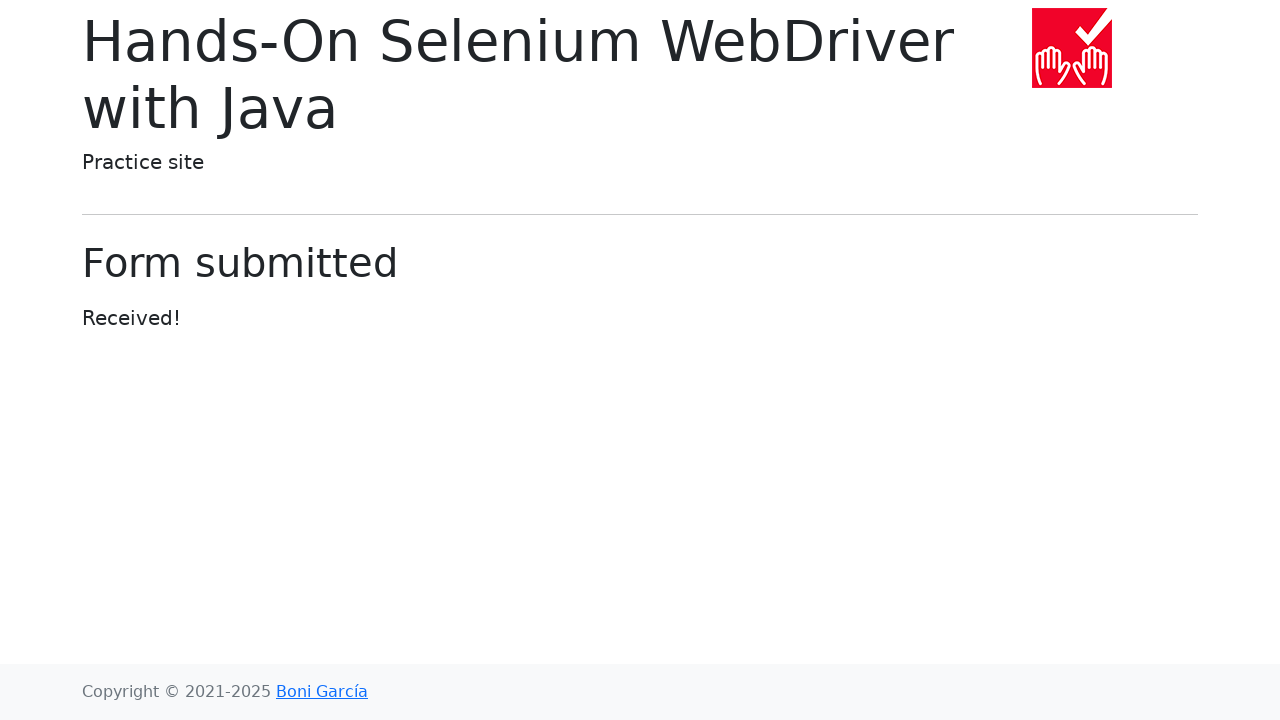

Form submitted successfully and redirected to submitted page
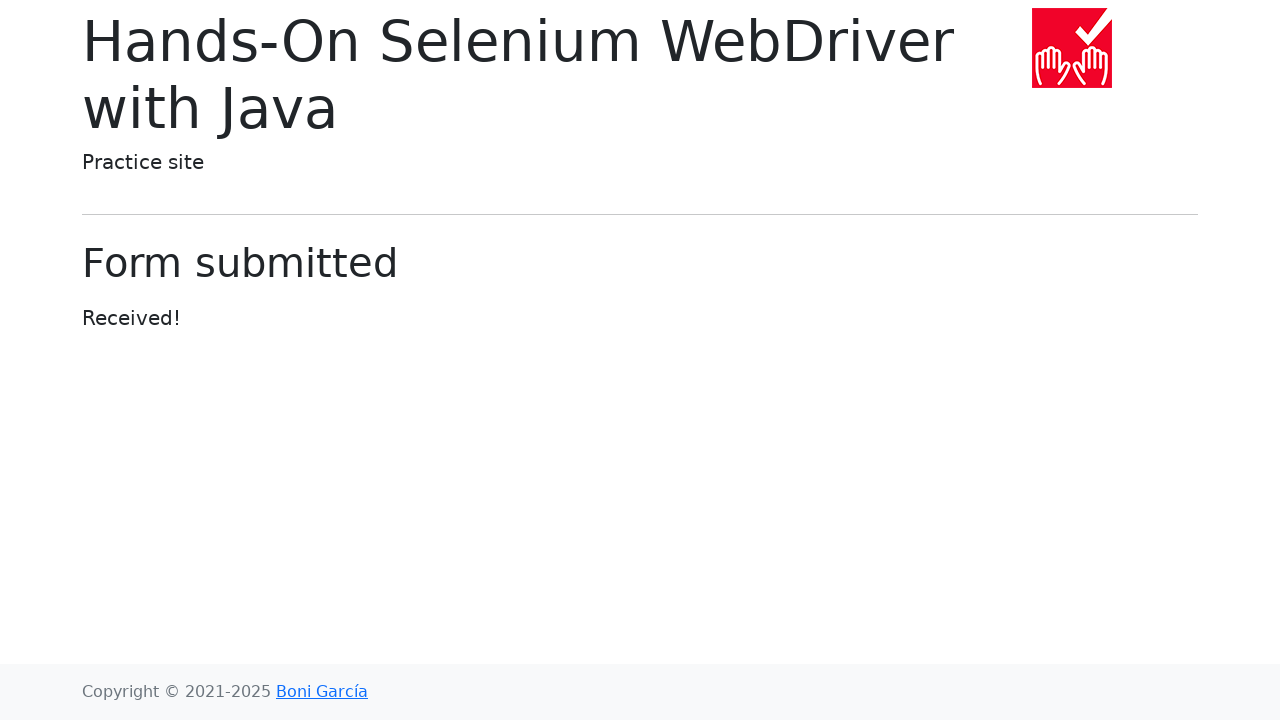

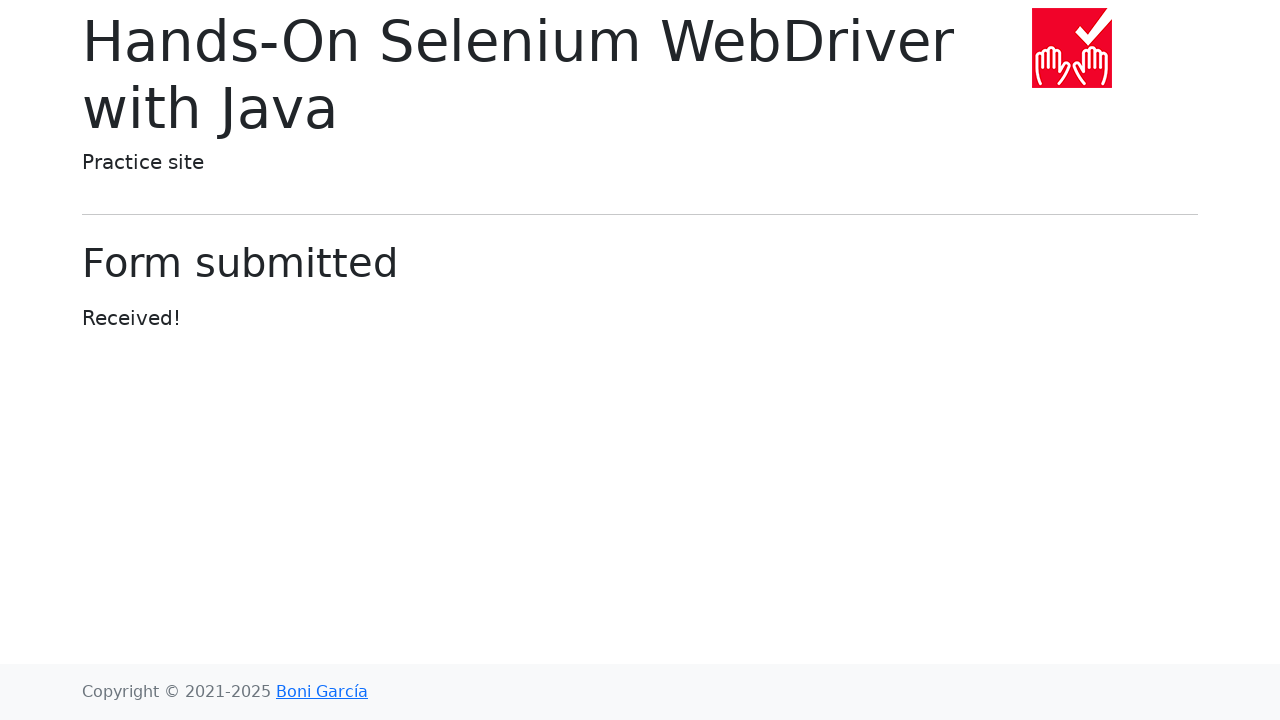